Clicks on all checkboxes within the form to toggle their state

Starting URL: https://the-internet.herokuapp.com/checkboxes

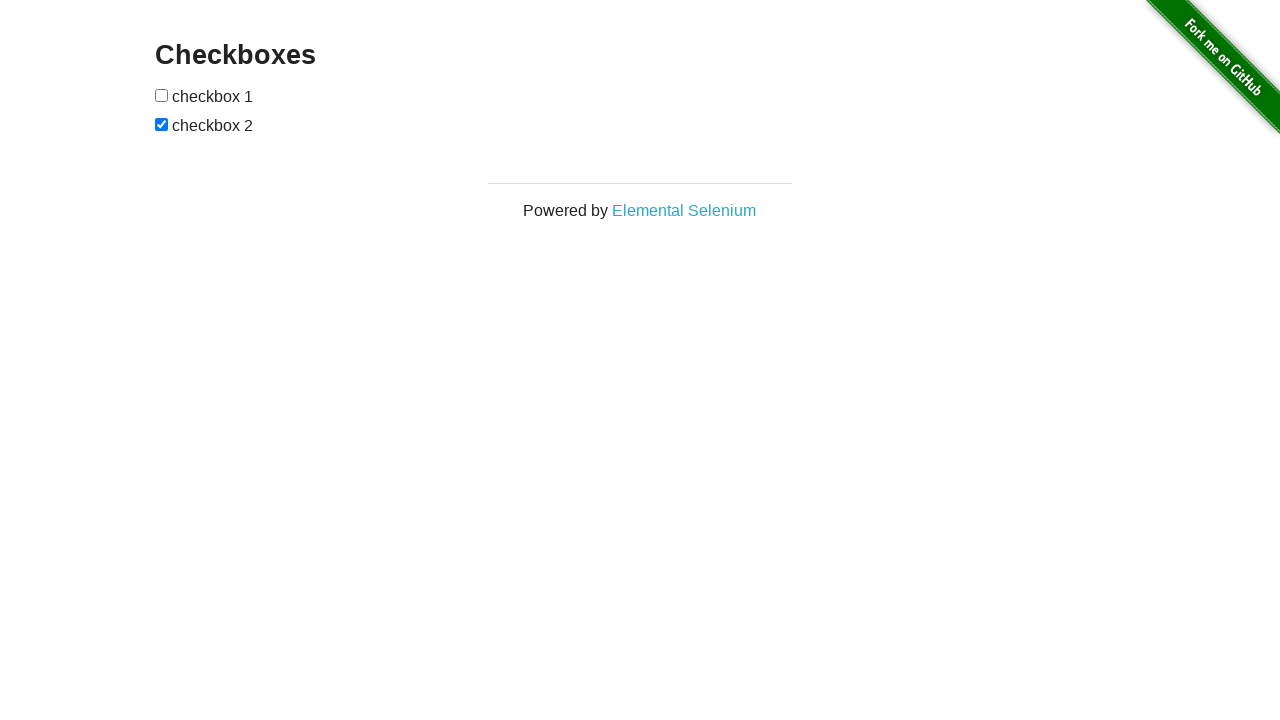

Located all checkboxes in the form
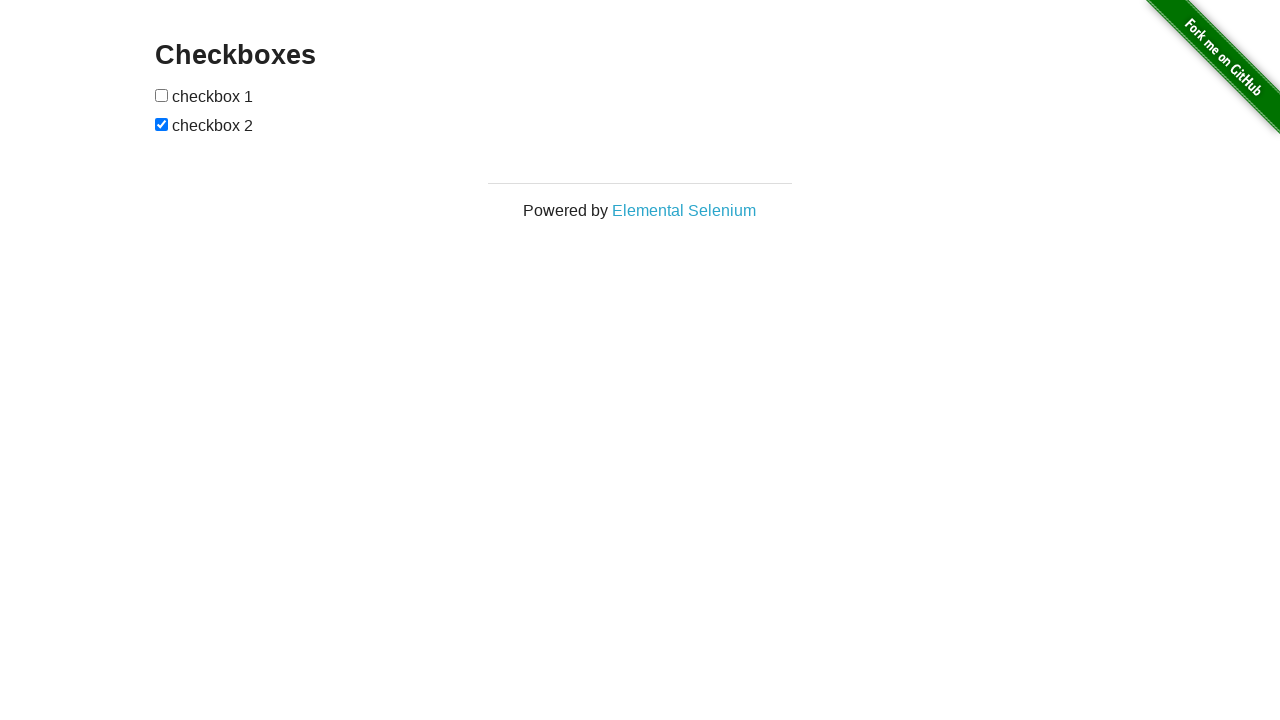

Clicked checkbox 1 to toggle its state at (162, 95) on xpath=//form[@id='checkboxes']//input[@type='checkbox'] >> nth=0
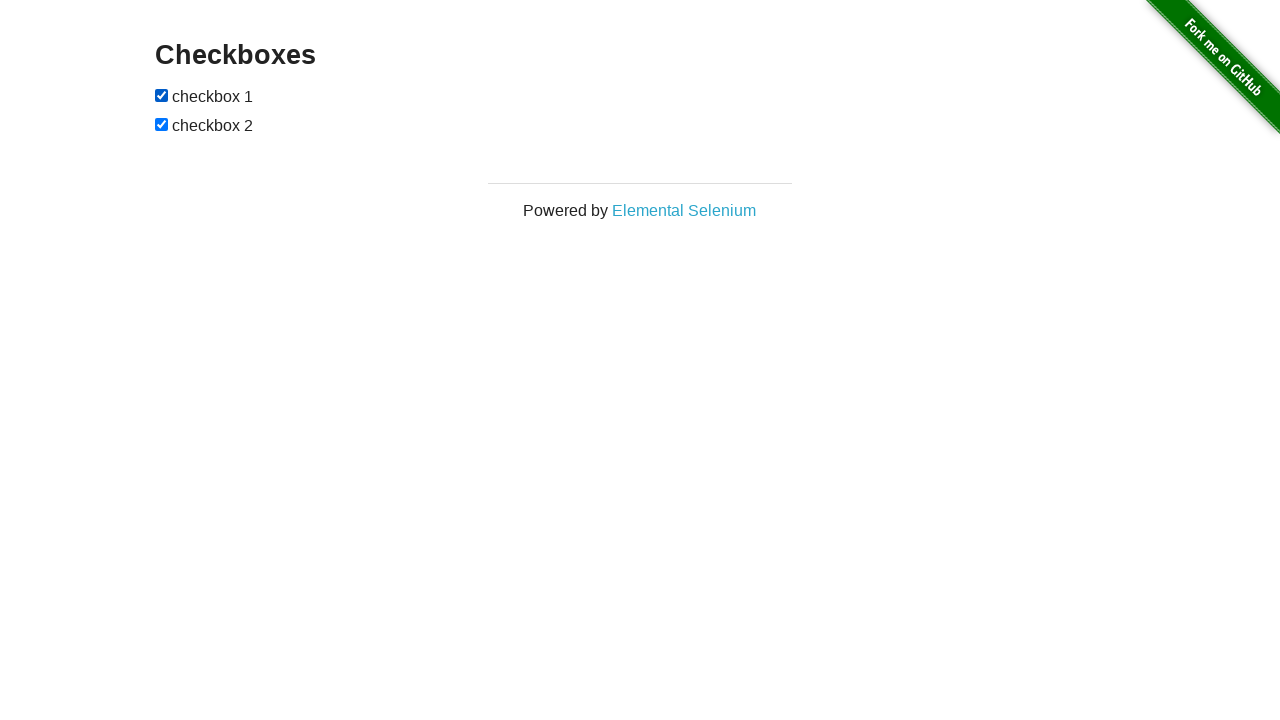

Clicked checkbox 2 to toggle its state at (162, 124) on xpath=//form[@id='checkboxes']//input[@type='checkbox'] >> nth=1
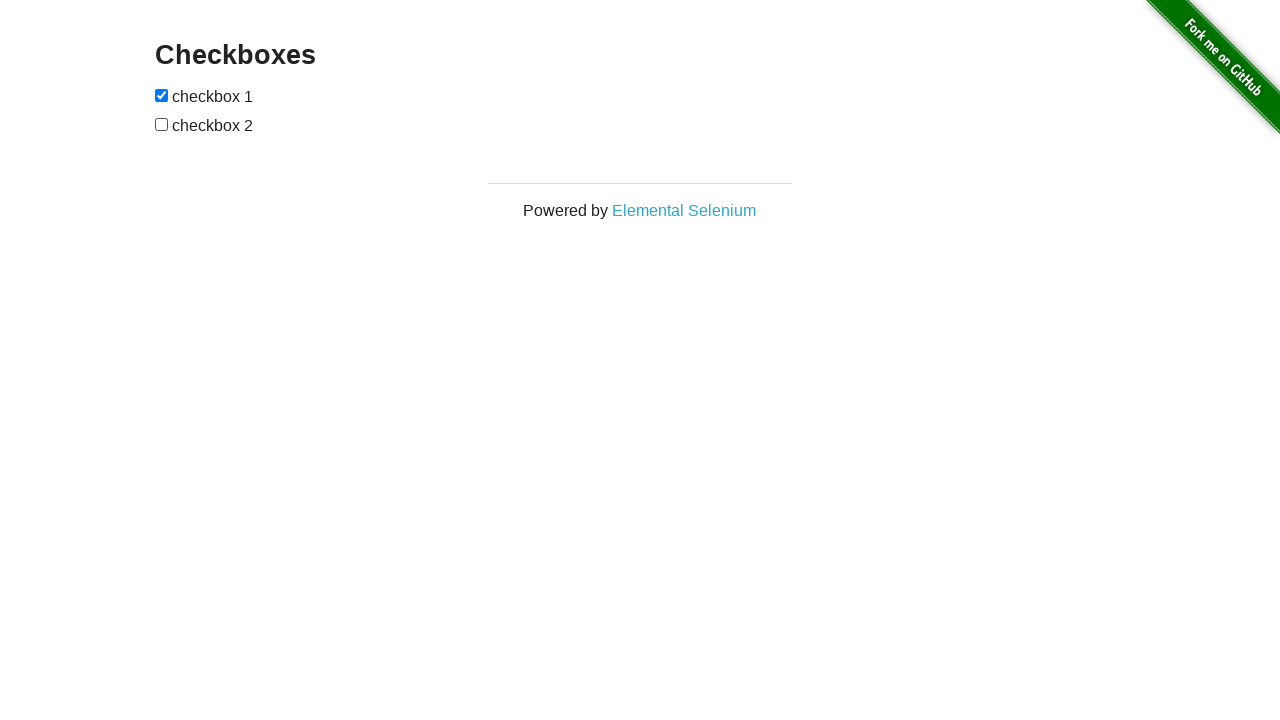

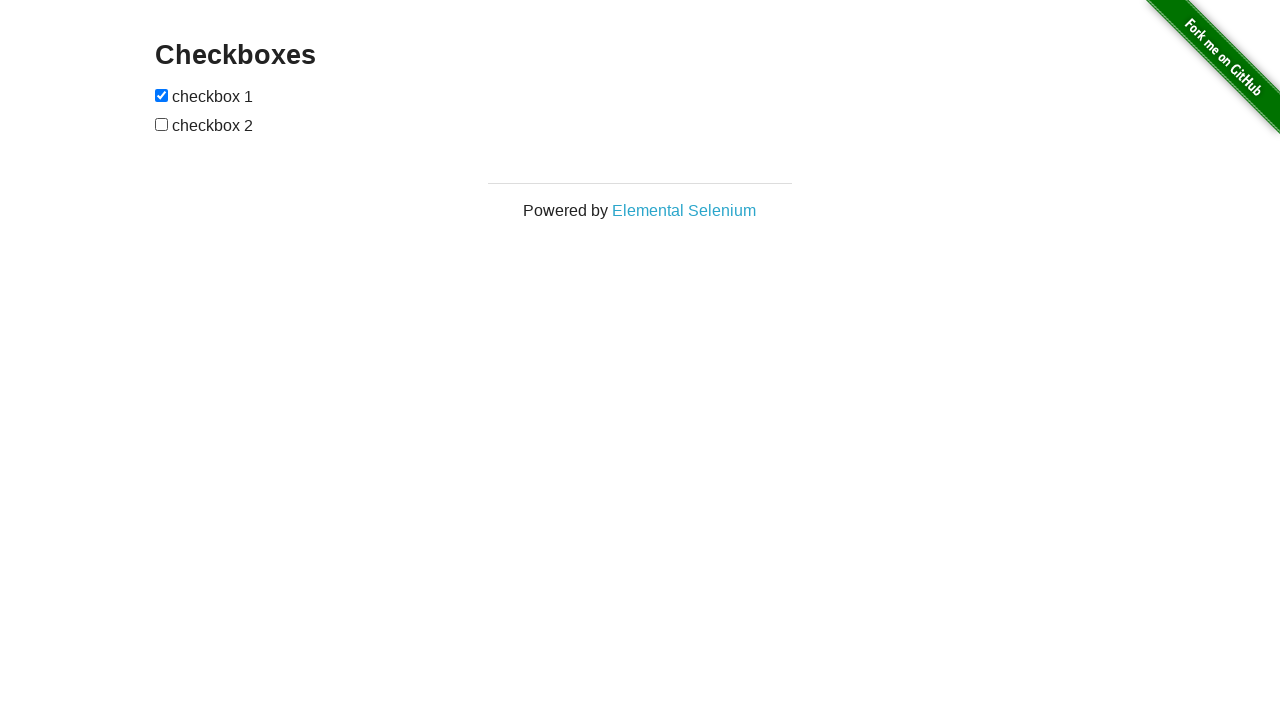